Tests HTML5 drag and drop by swapping positions of two columns back and forth

Starting URL: https://automationfc.github.io/drag-drop-html5/

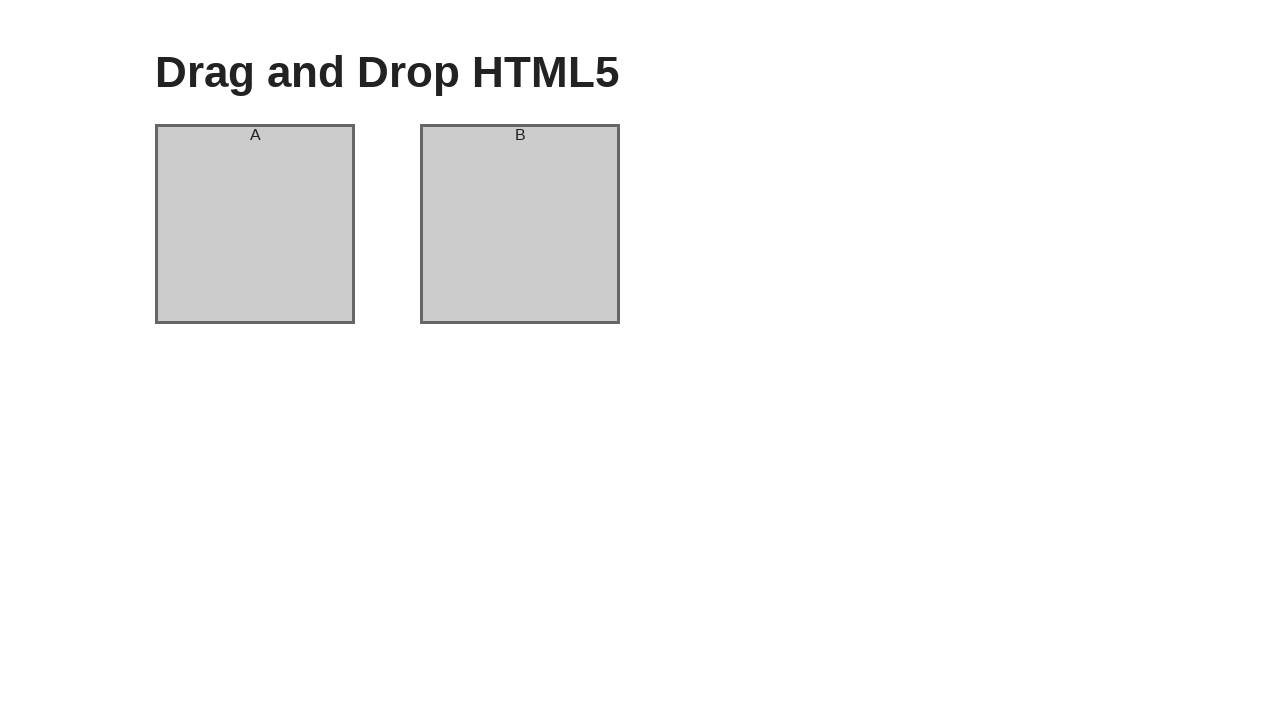

Dragged column A to column B position at (520, 224)
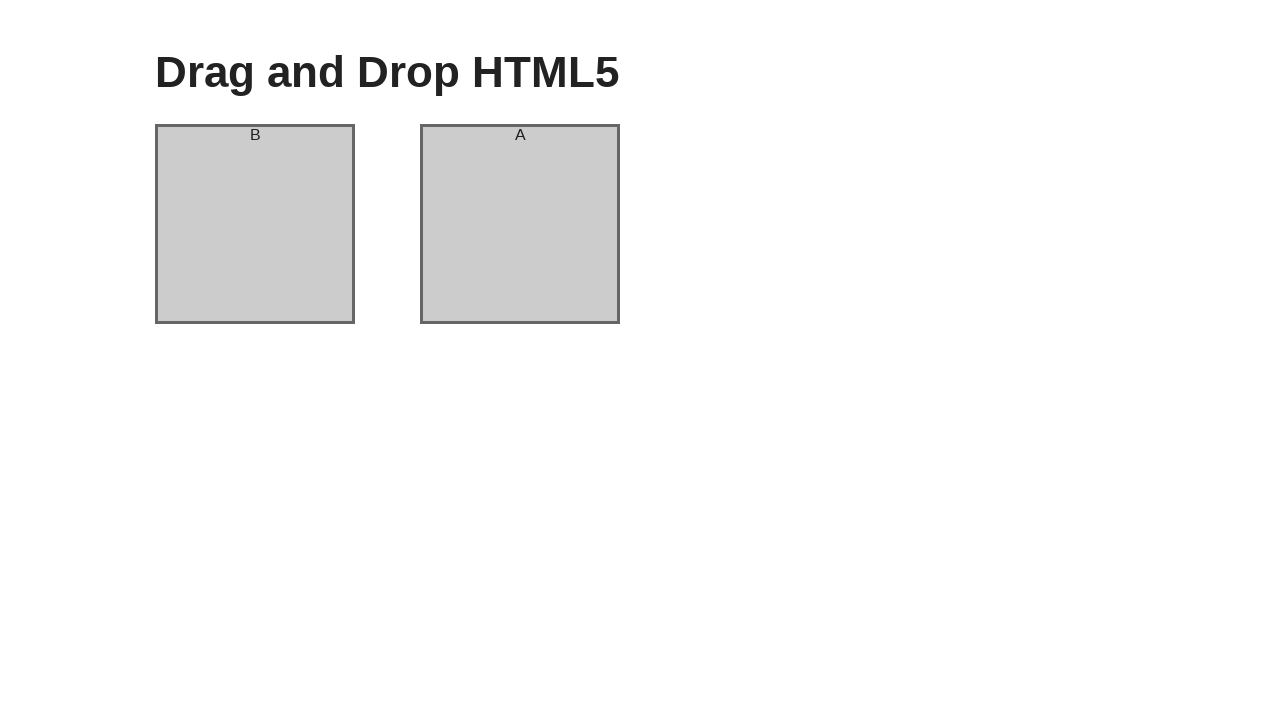

Waited 500ms for drag operation to complete
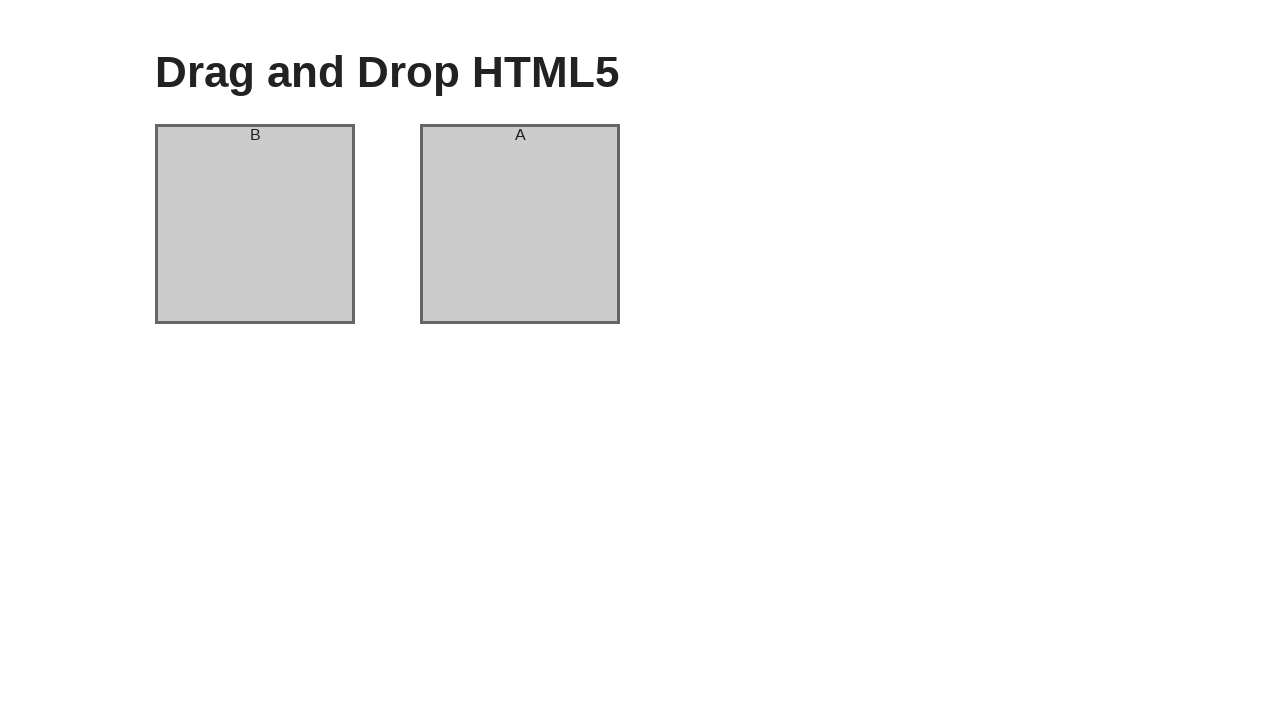

Dragged column B back to column A position at (255, 224)
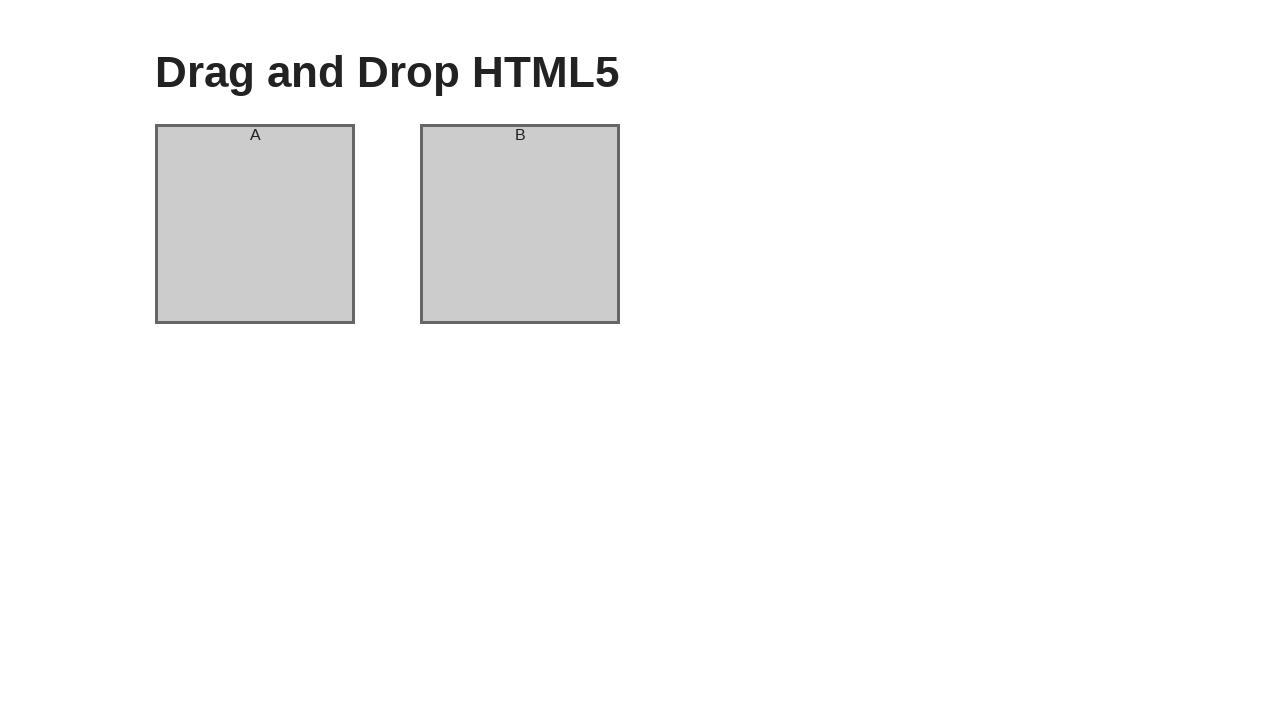

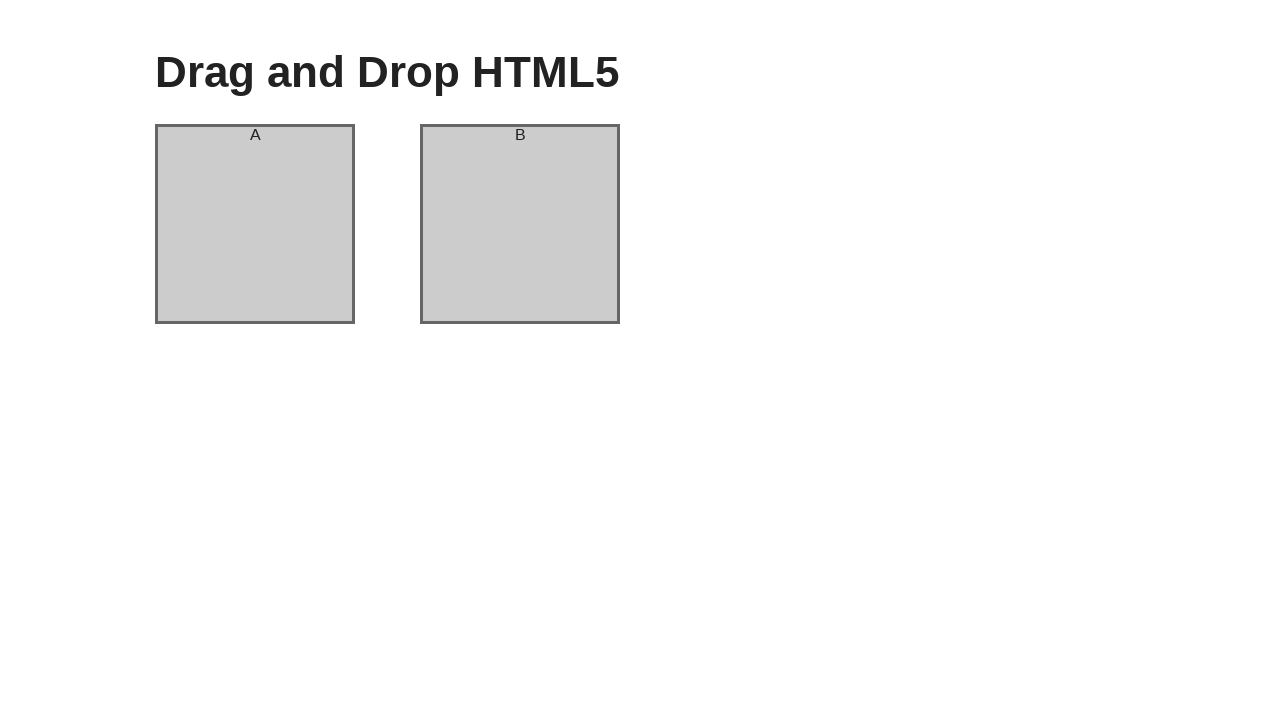